Tests various alert interactions including simple alerts, timed alerts, confirmation dialogs, and prompt dialogs with text input

Starting URL: https://demoqa.com/alerts

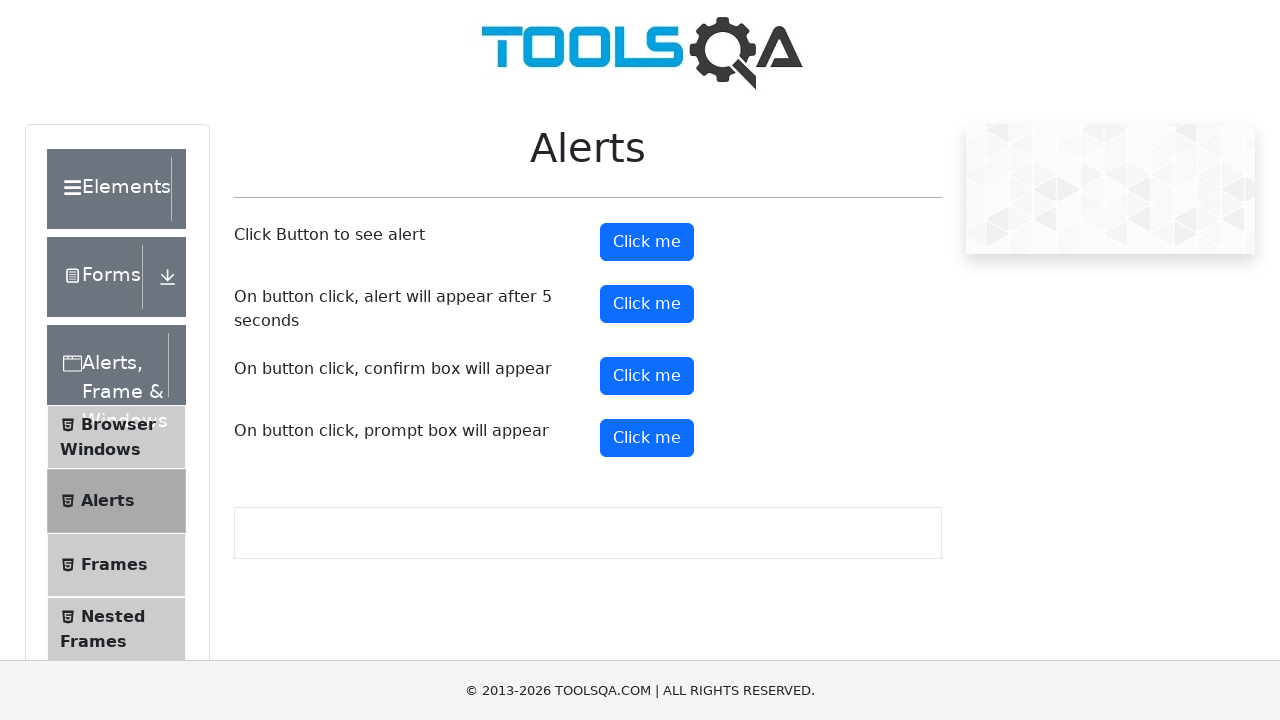

Clicked alert button to trigger simple alert at (647, 242) on xpath=//button[@id='alertButton']
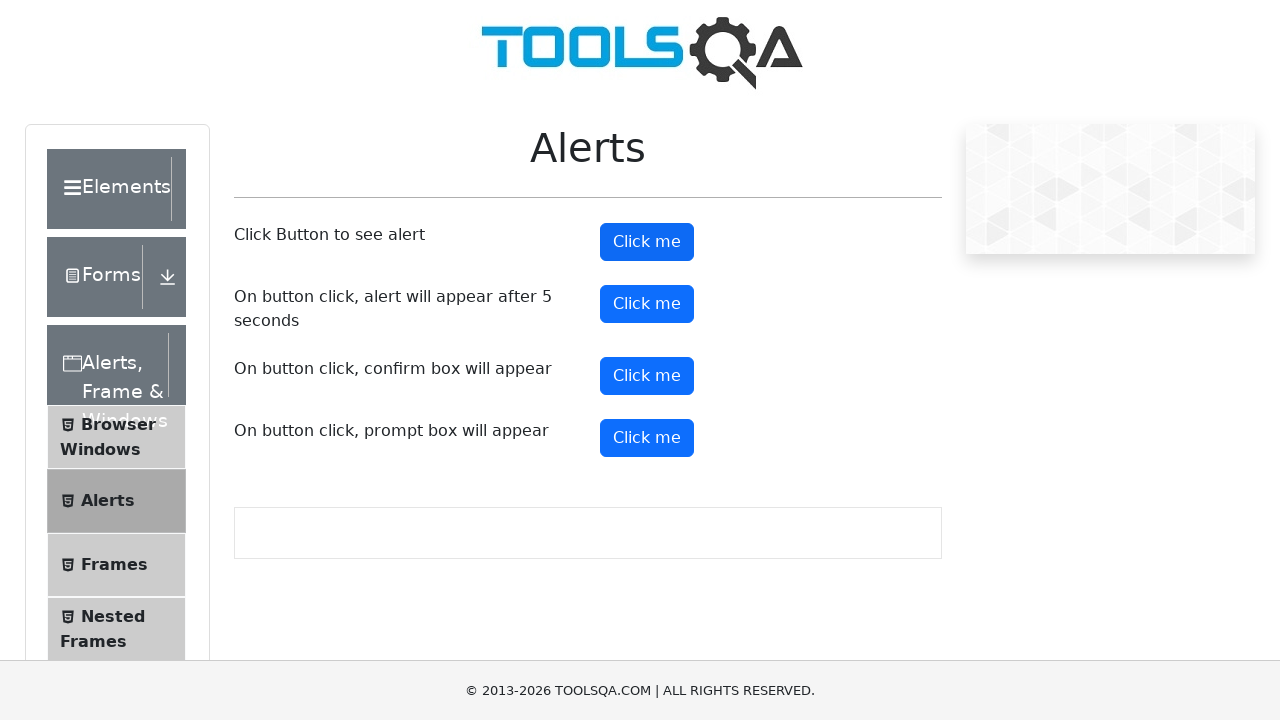

Set up dialog handler to accept simple alert
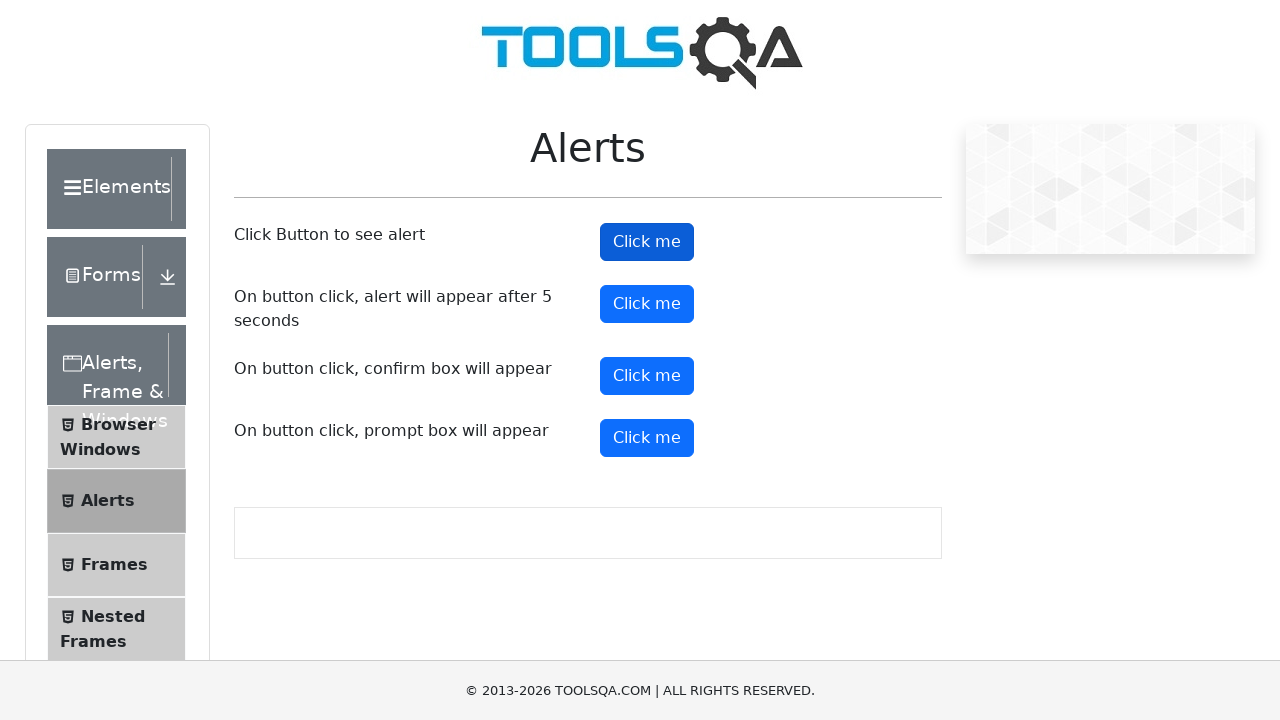

Clicked timer alert button to trigger timed alert at (647, 304) on xpath=//button[@id='timerAlertButton']
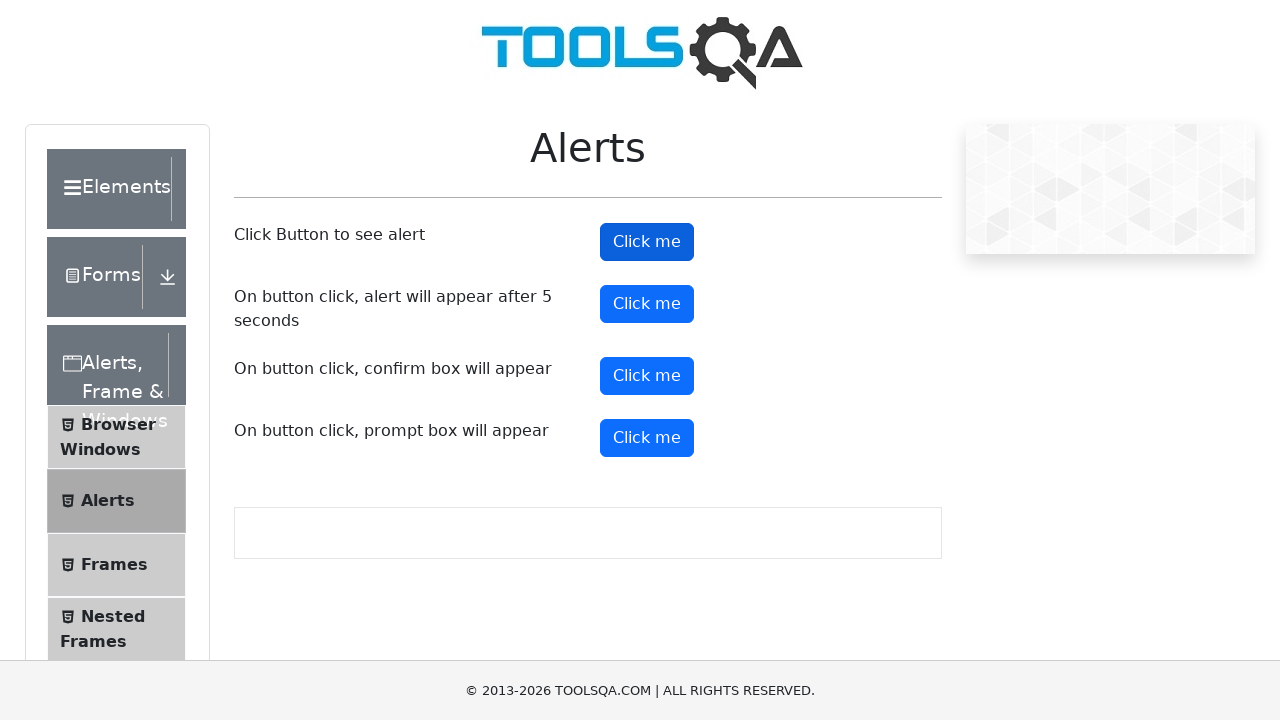

Waited 5 seconds for timed alert to appear
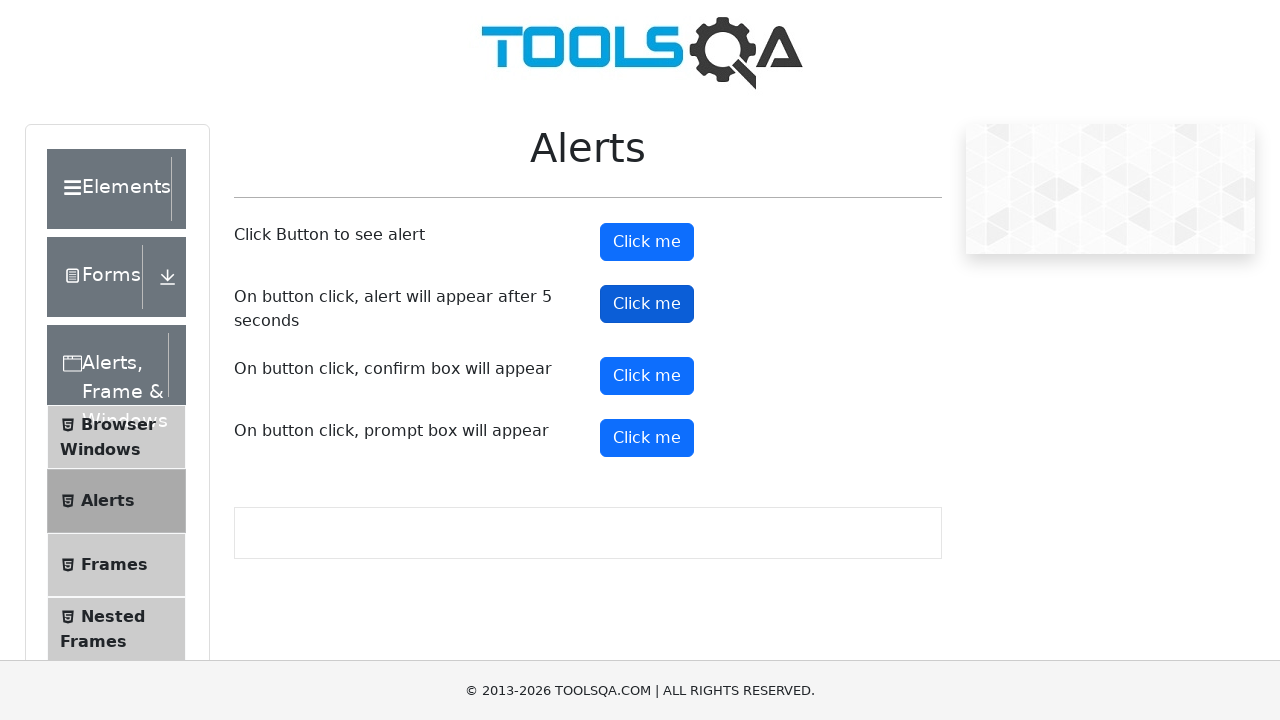

Set up dialog handler to dismiss confirmation dialog
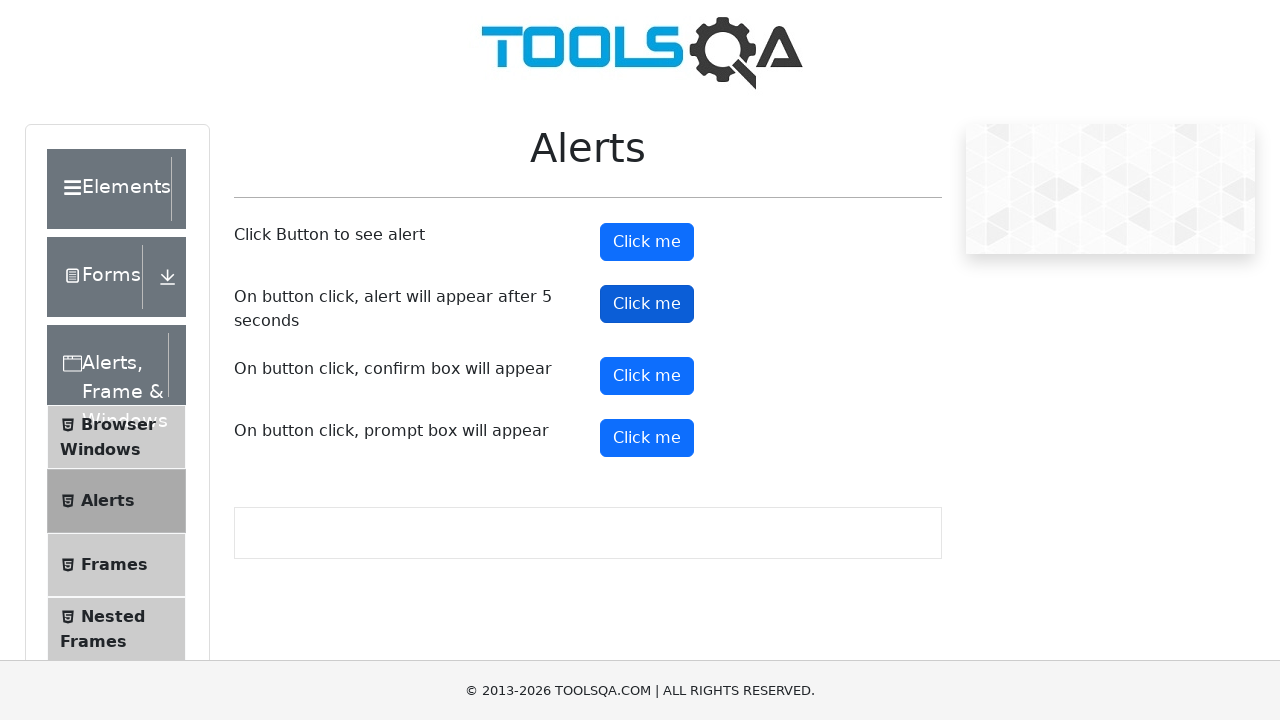

Clicked confirm button to trigger confirmation dialog at (647, 376) on xpath=//button[@id='confirmButton']
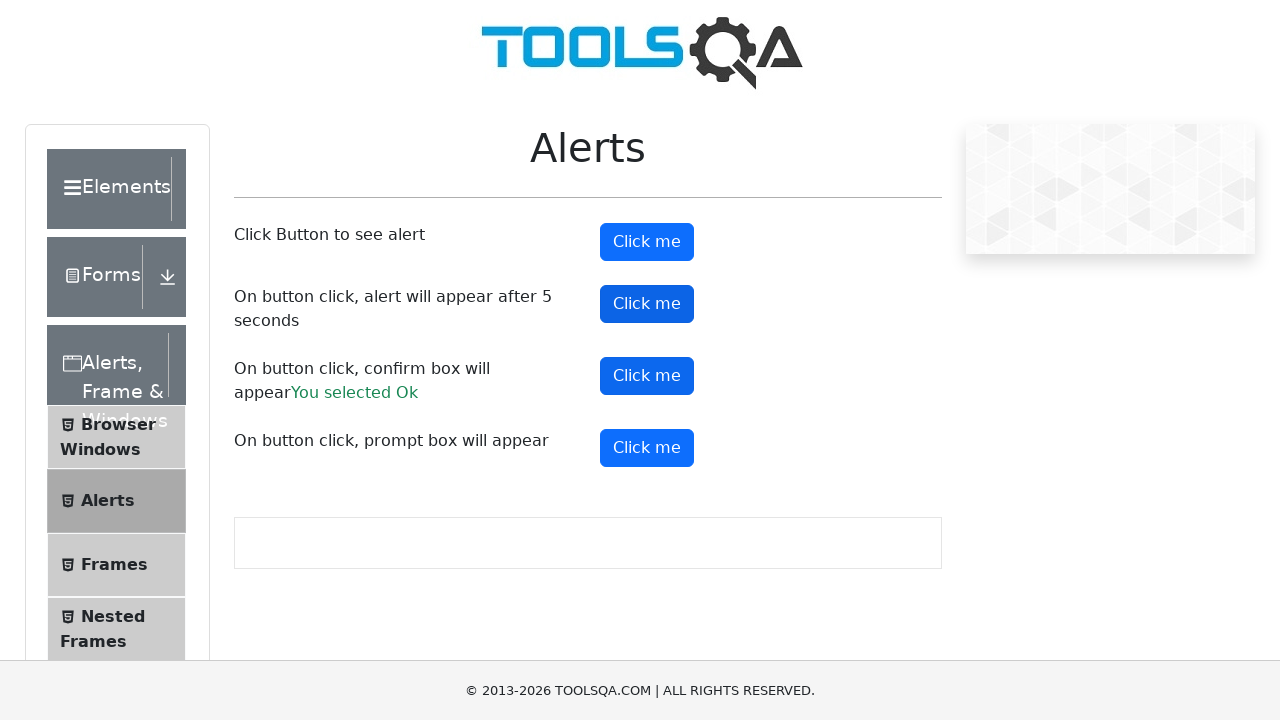

Set up dialog handler to accept prompt with text 'Saima'
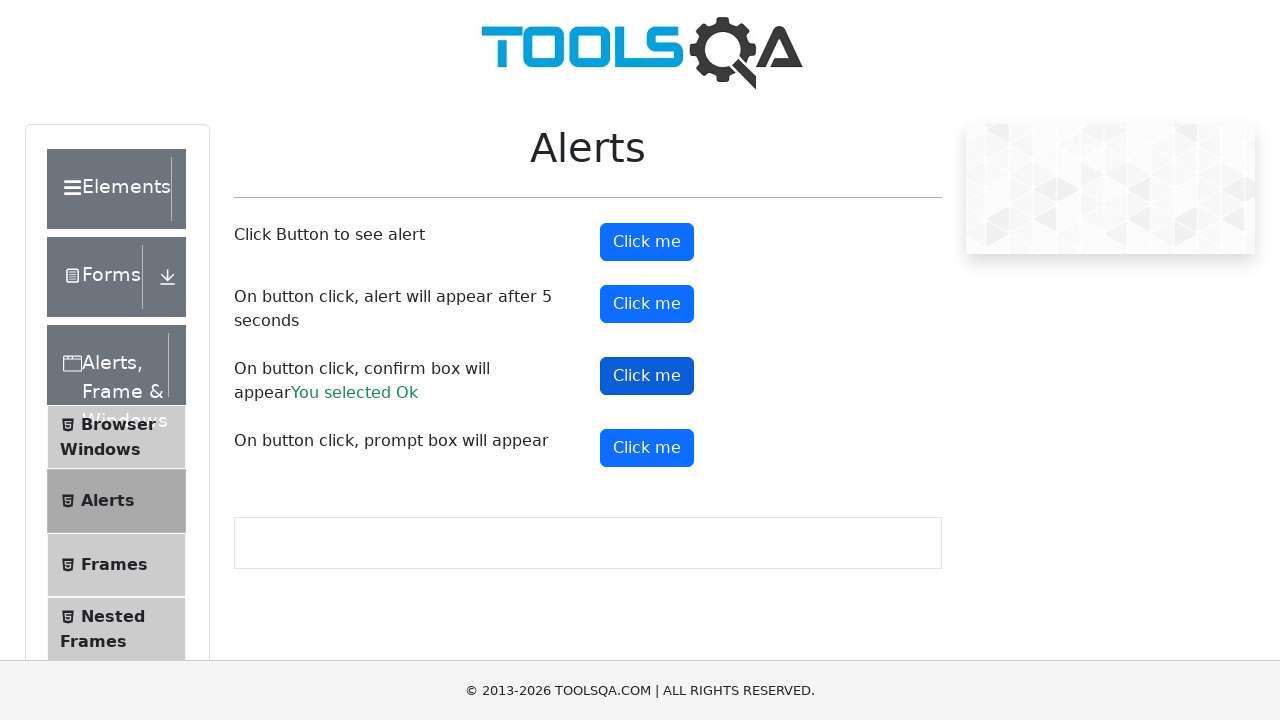

Clicked prompt button to trigger prompt dialog at (647, 448) on xpath=//button[@id='promtButton']
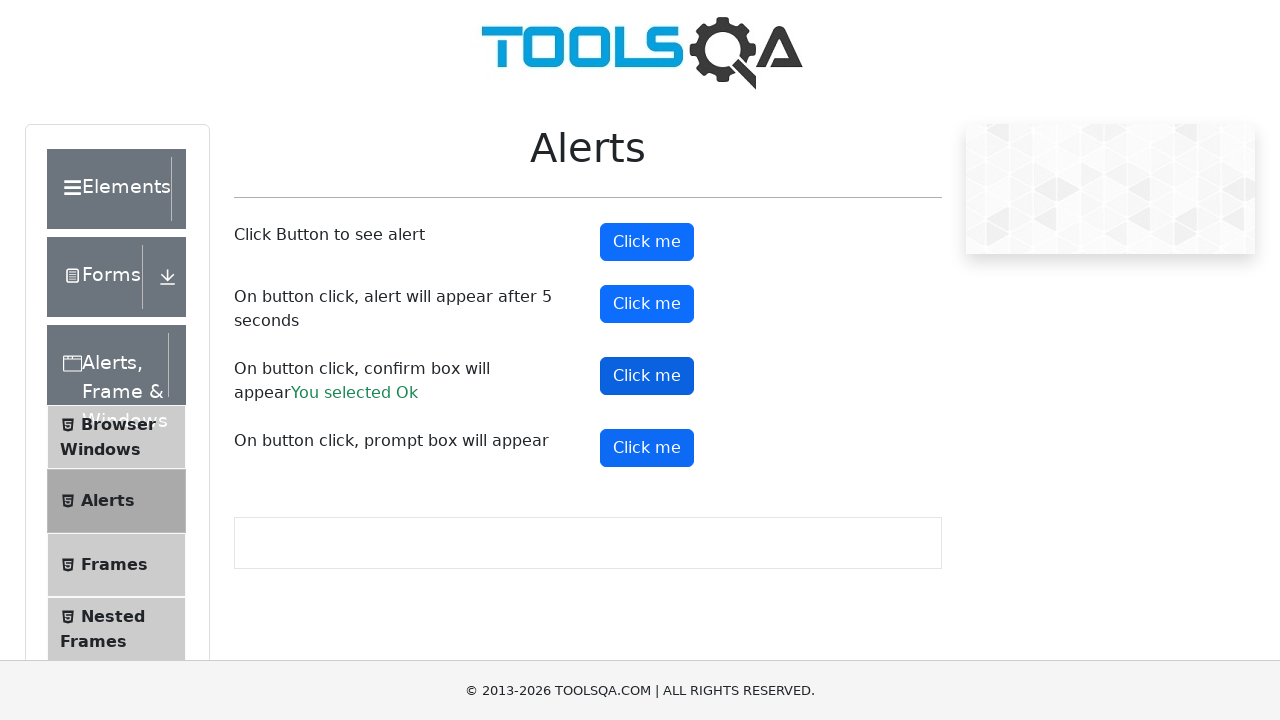

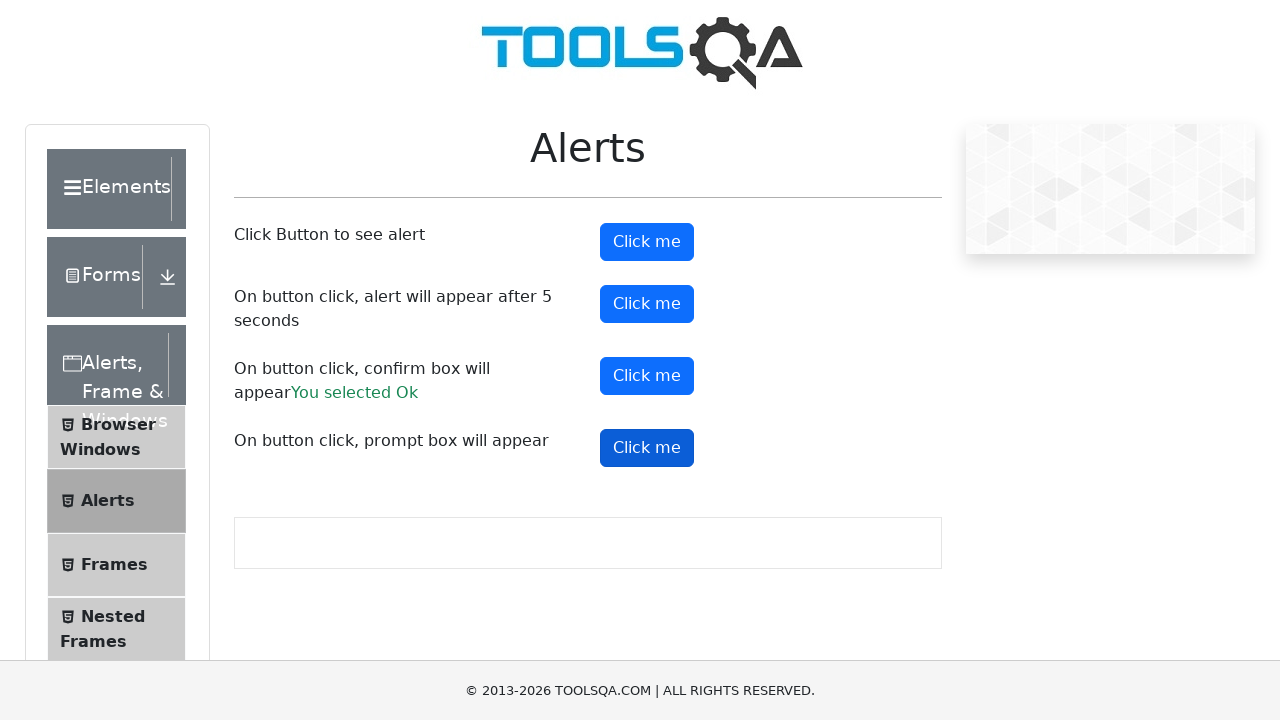